Fills out and submits a practice form with various input types including text fields, checkbox, dropdown selection, radio button, and date picker

Starting URL: https://rahulshettyacademy.com/angularpractice/

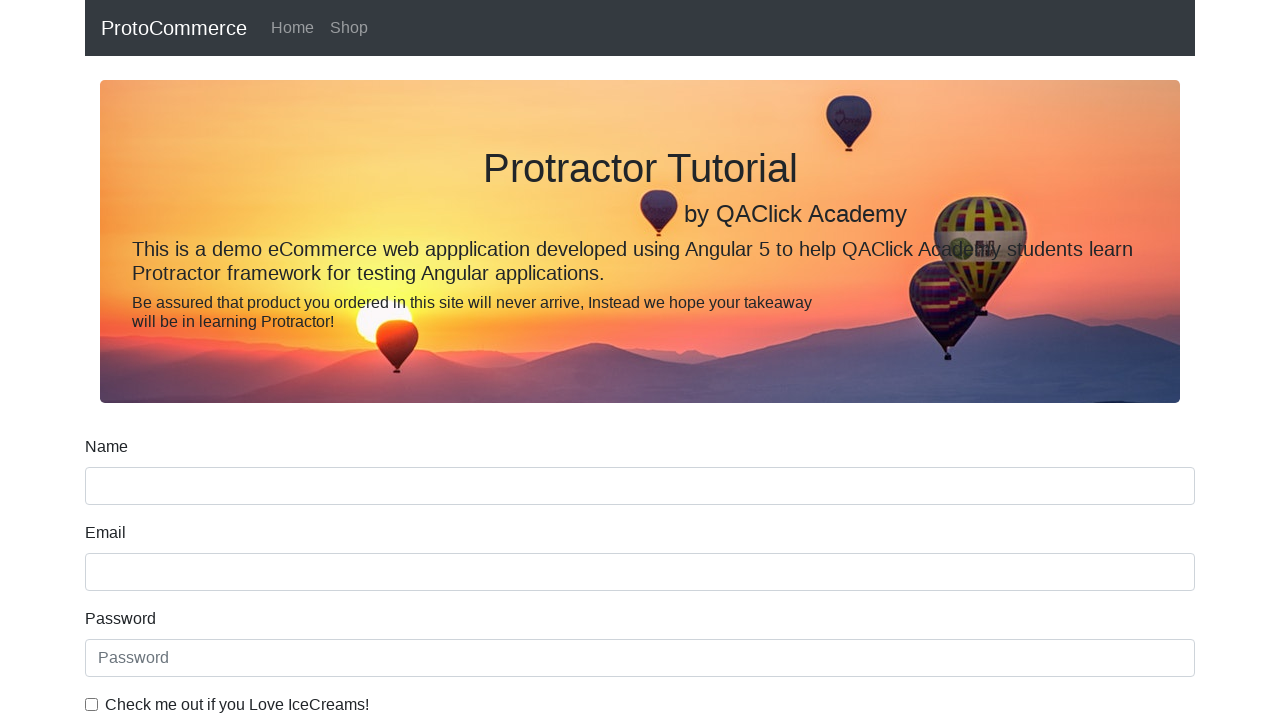

Filled name field with 'John Smith' on //div[@class='form-group'] //input[@name='name']
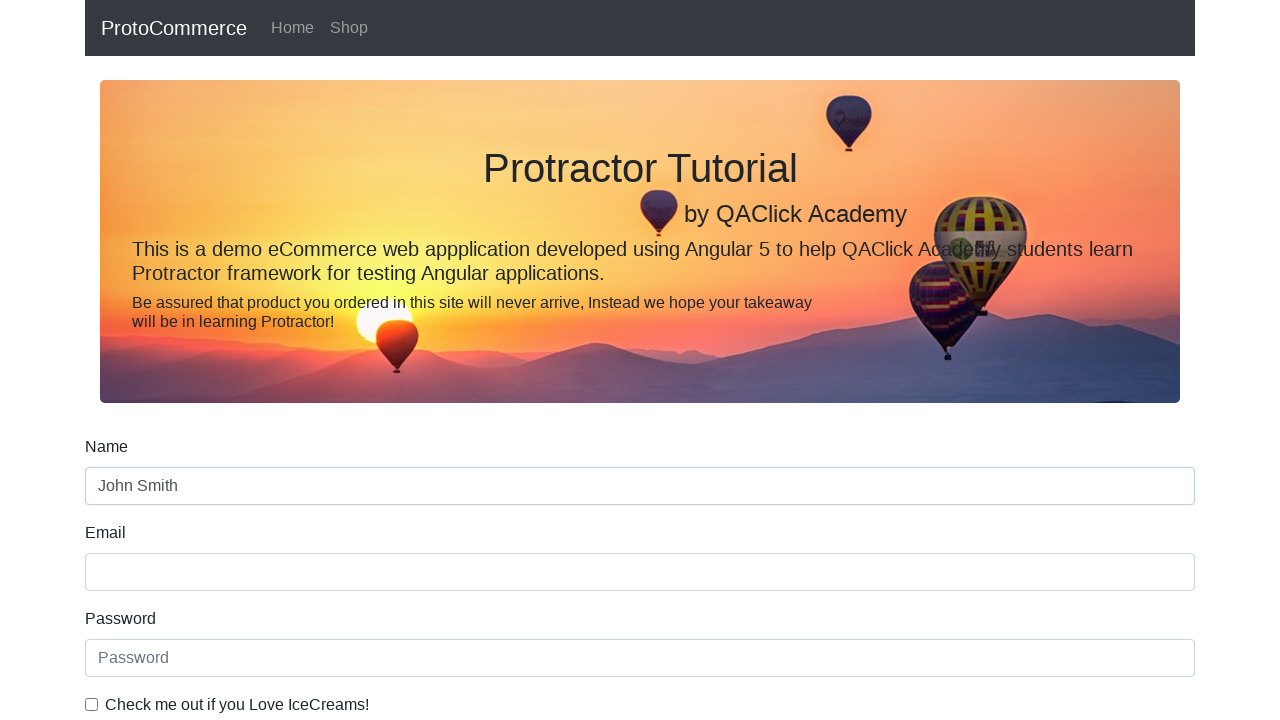

Filled email field with 'johnsmith@example.com' on input[name='email']
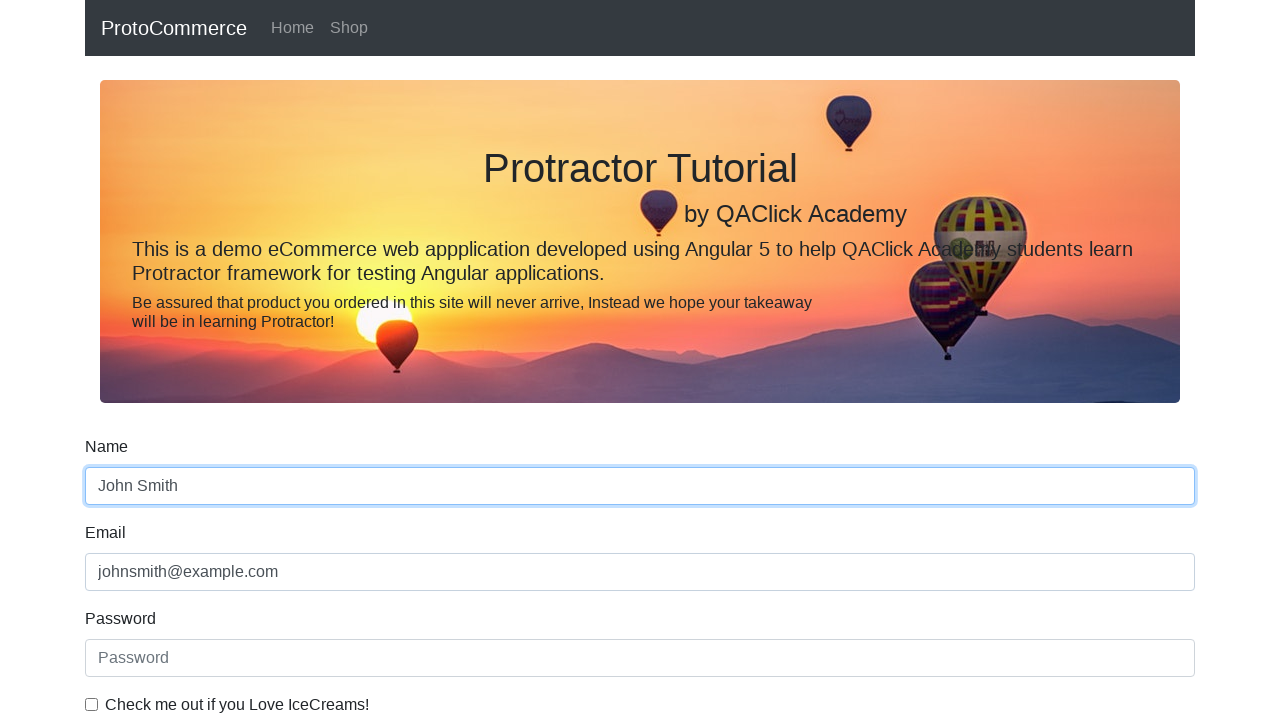

Filled password field with 'SecurePass123!' on input[type='password']
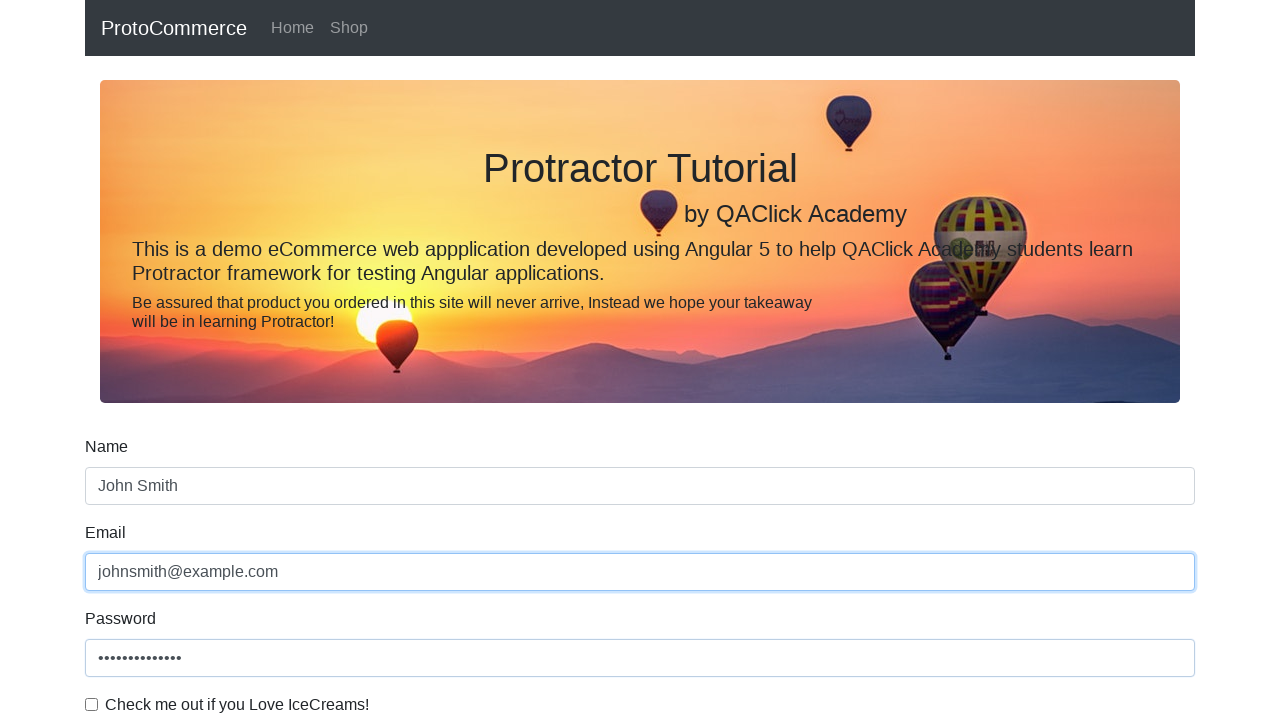

Clicked checkbox to enable agreement at (237, 705) on label[for='exampleCheck1']
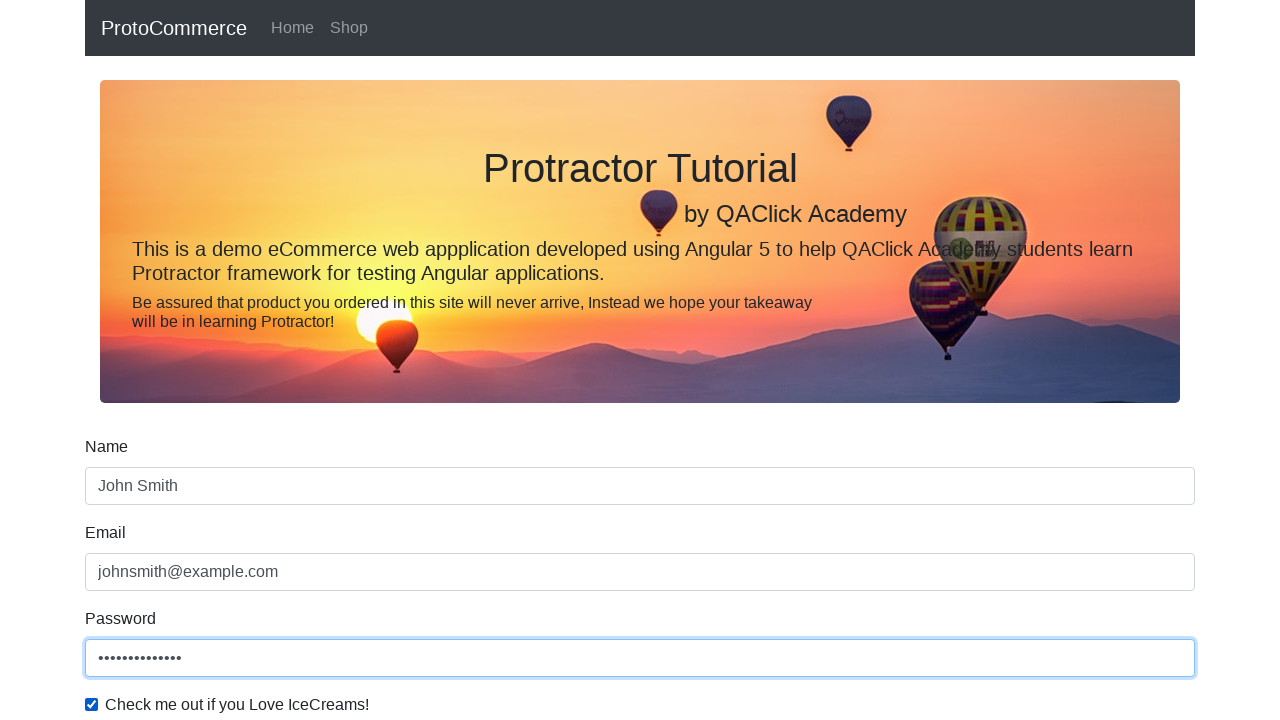

Selected 'Female' option from dropdown on select#exampleFormControlSelect1
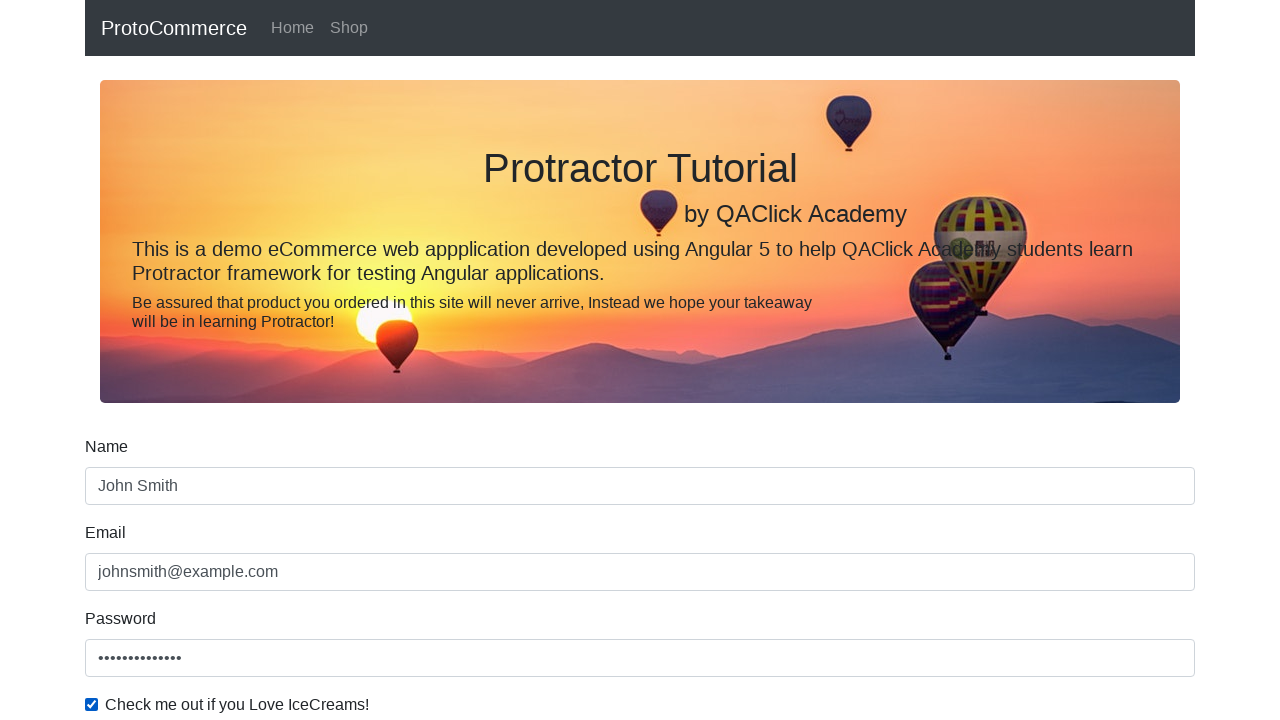

Selected 'Employed' radio button at (374, 360) on label[for='inlineRadio2']
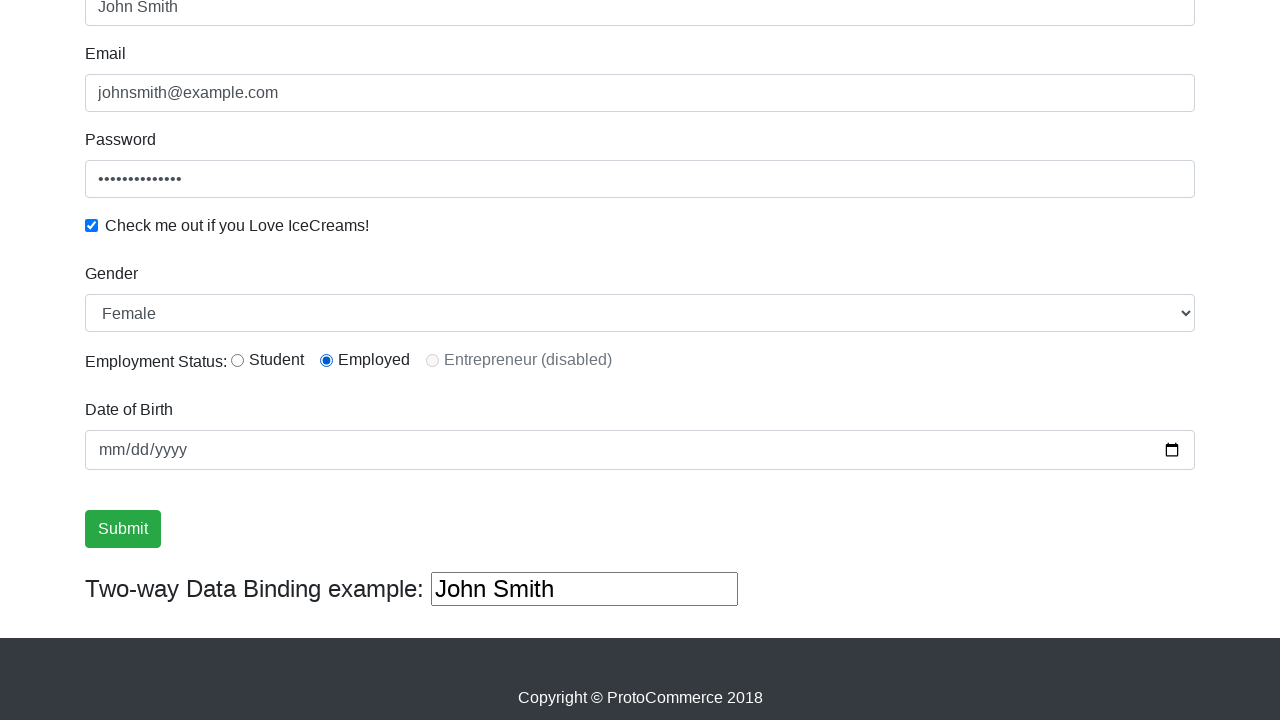

Filled date field with '1995-03-15' on input[type='date']
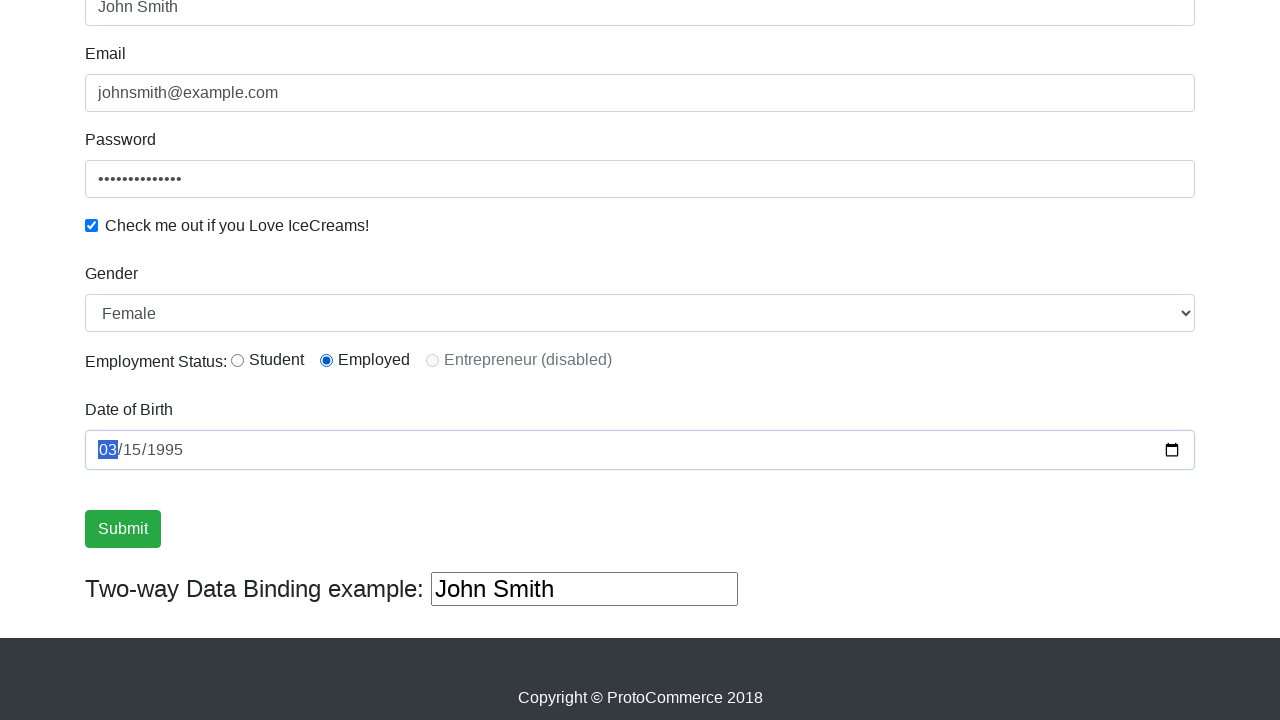

Clicked Submit button to submit the form at (123, 529) on input[value='Submit']
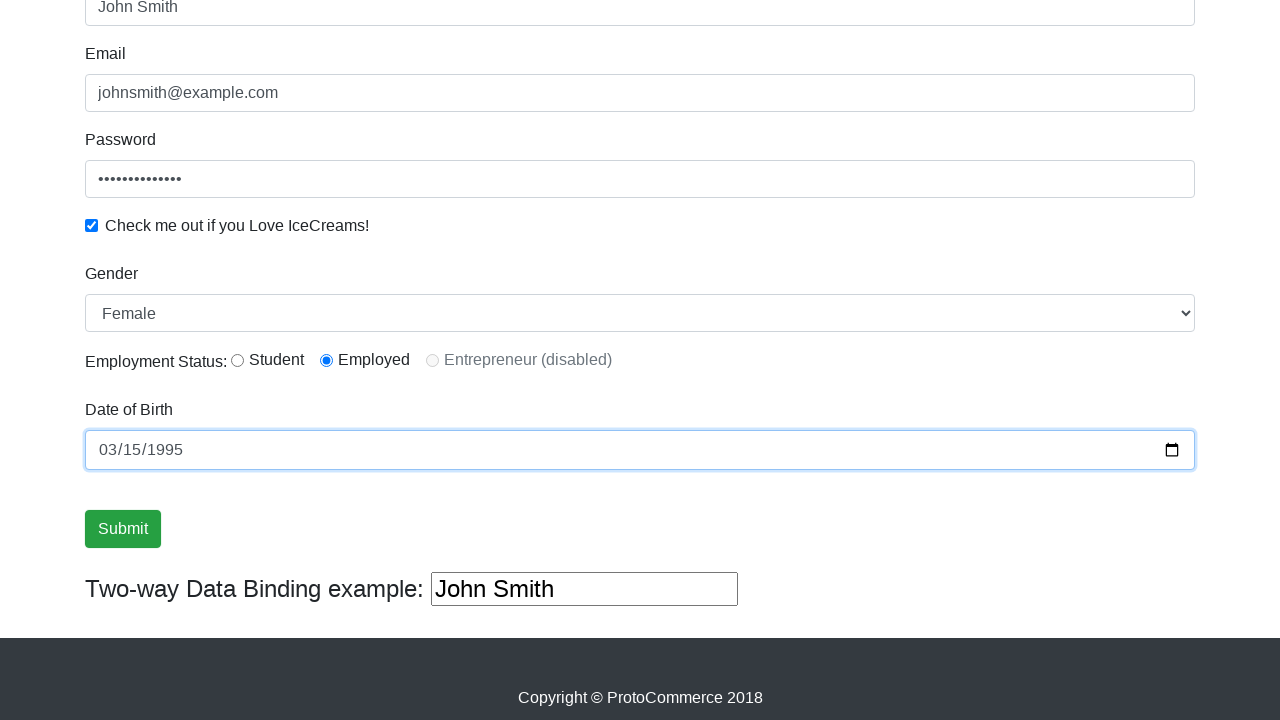

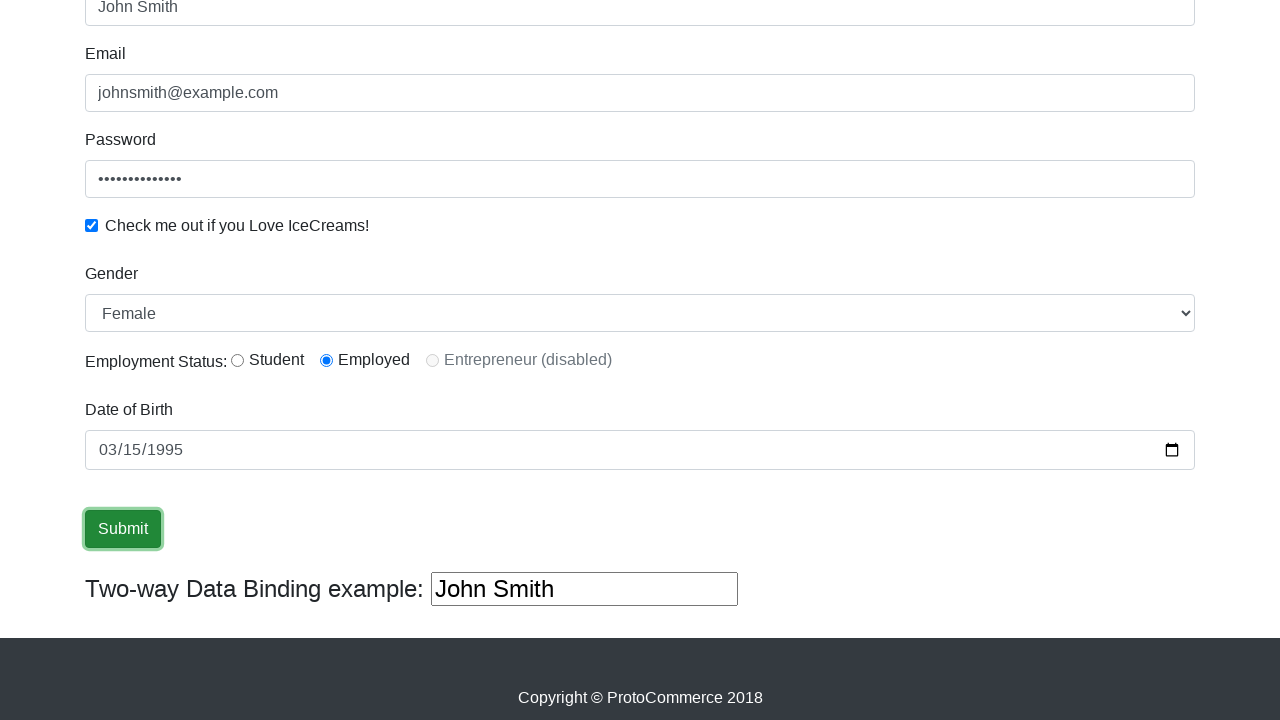